Tests dynamic element addition and removal functionality by clicking Add Element button multiple times to create Delete buttons

Starting URL: http://the-internet.herokuapp.com/add_remove_elements/

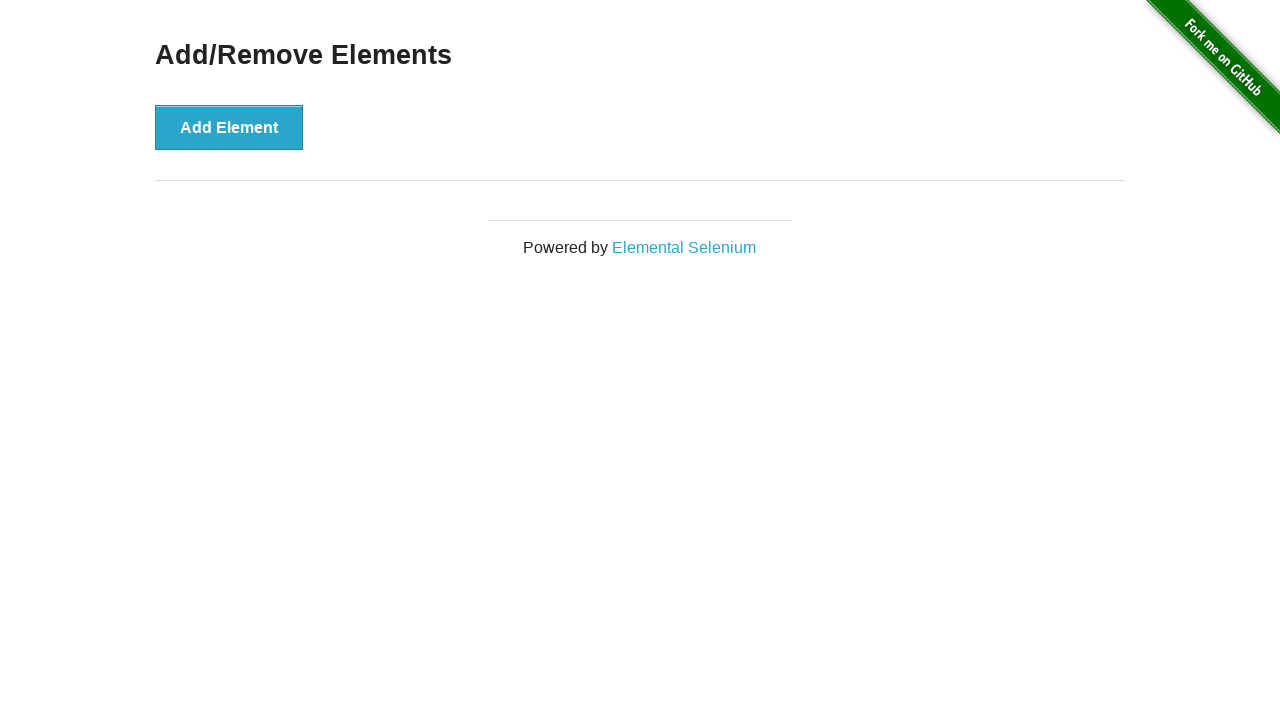

Located the Add Element button
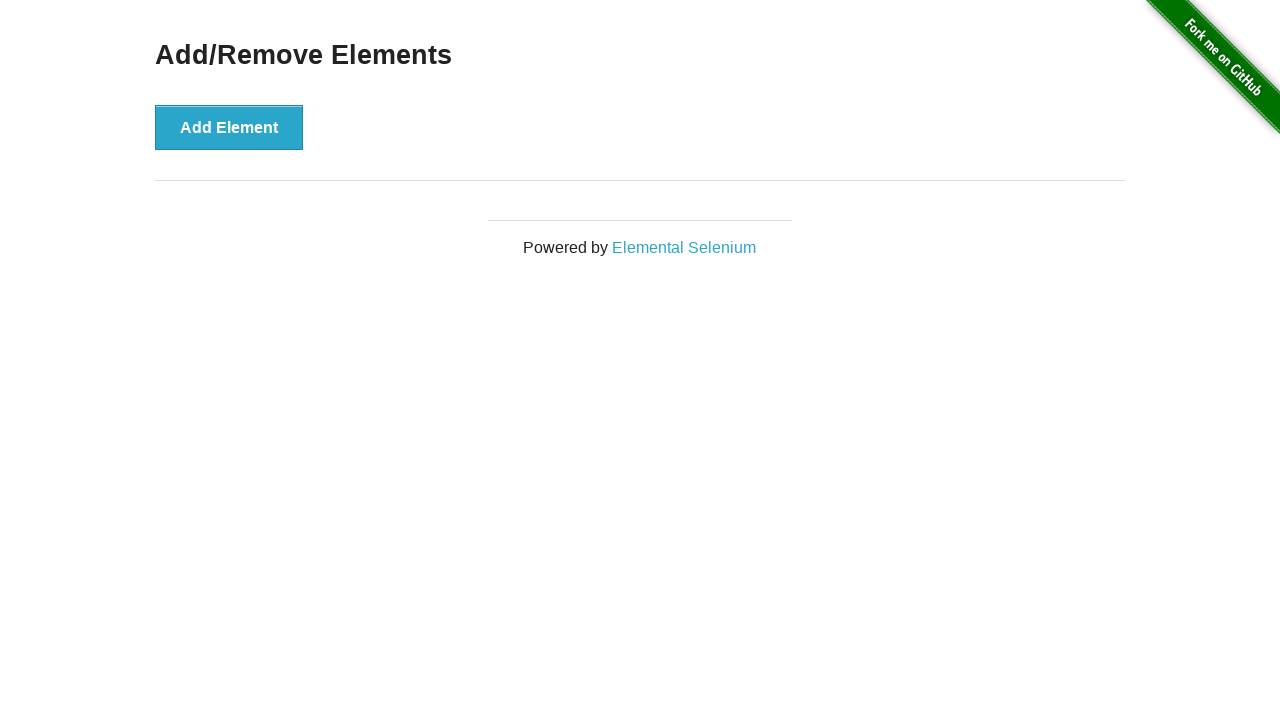

Clicked Add Element button (iteration 1 of 5) at (229, 127) on xpath=//button[contains(text(), 'Add Element')]
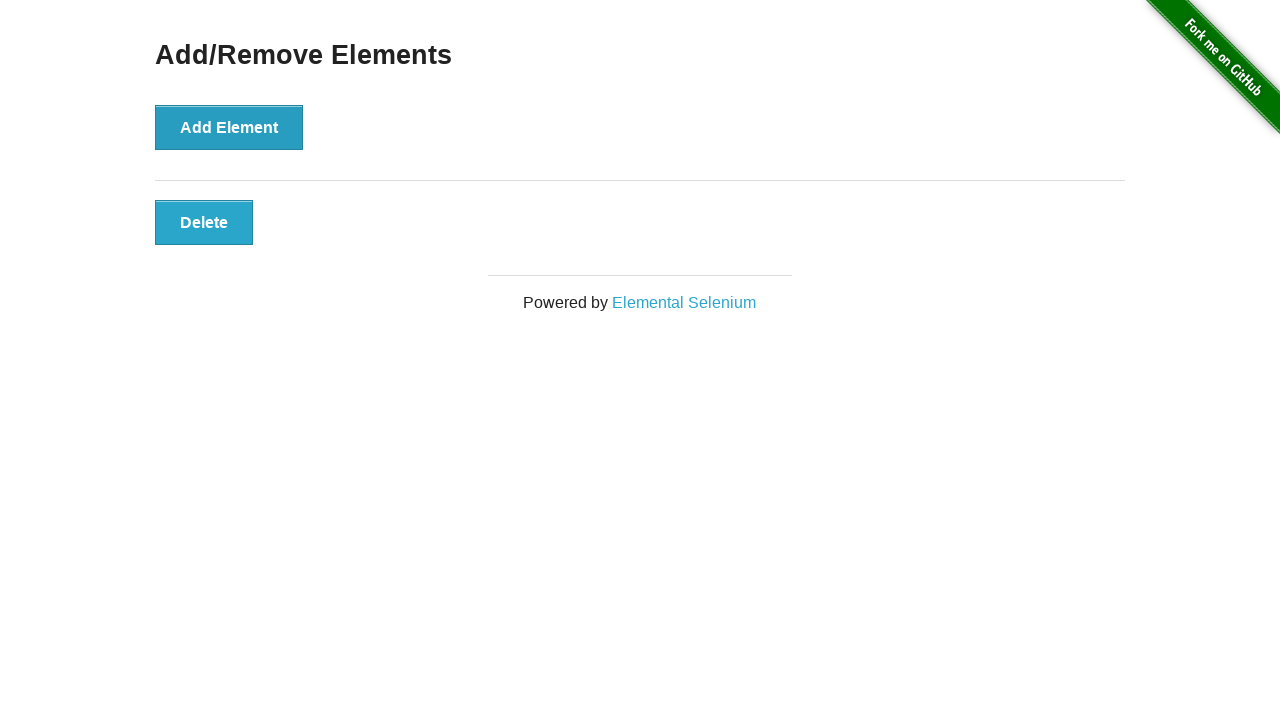

Clicked Add Element button (iteration 2 of 5) at (229, 127) on xpath=//button[contains(text(), 'Add Element')]
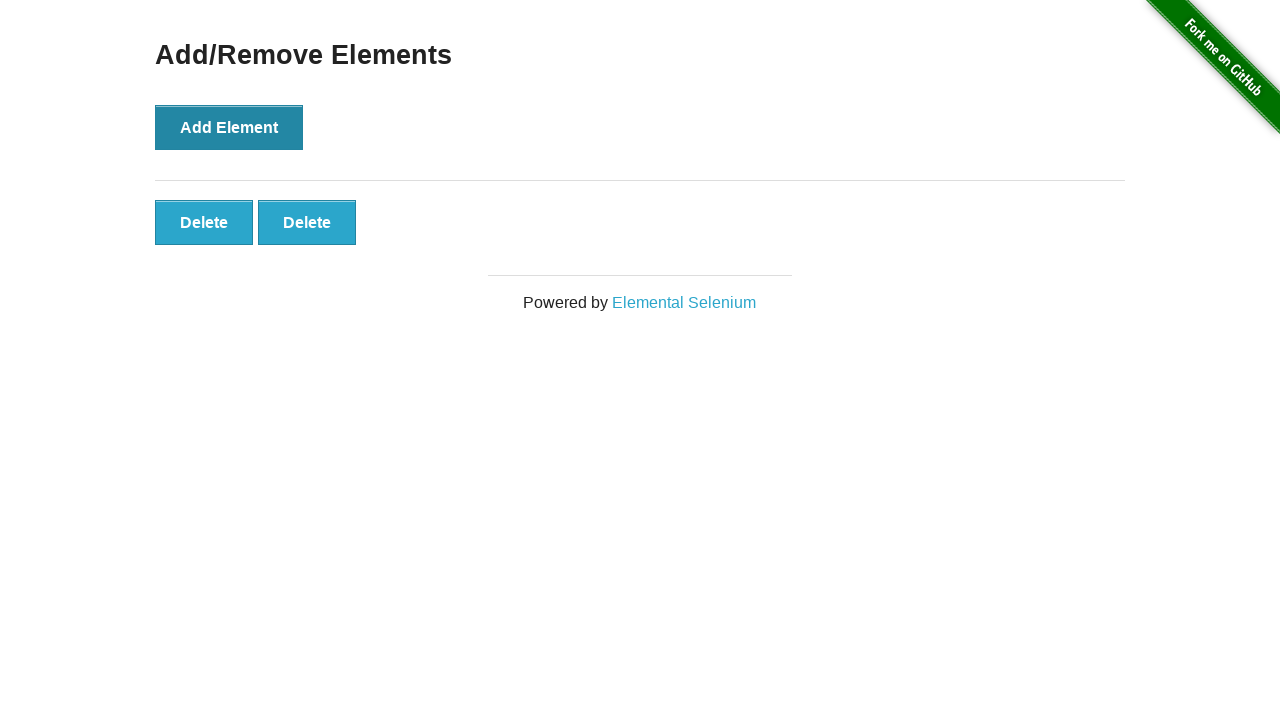

Clicked Add Element button (iteration 3 of 5) at (229, 127) on xpath=//button[contains(text(), 'Add Element')]
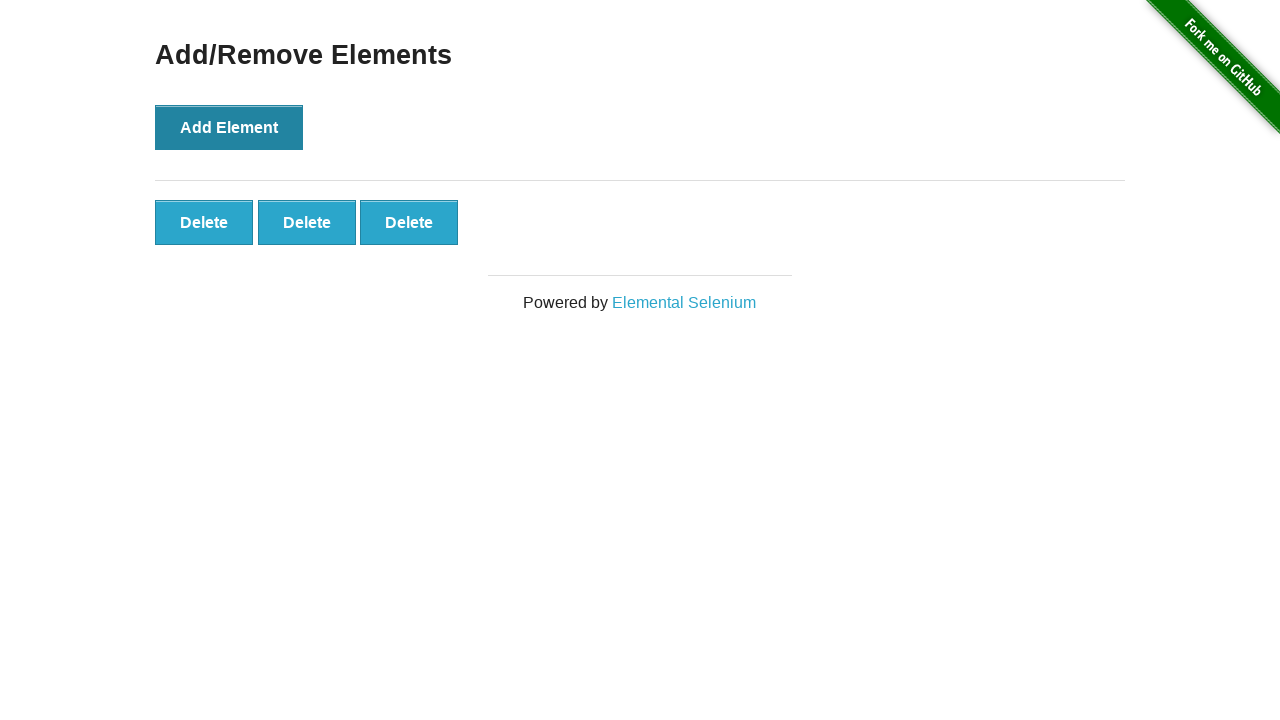

Clicked Add Element button (iteration 4 of 5) at (229, 127) on xpath=//button[contains(text(), 'Add Element')]
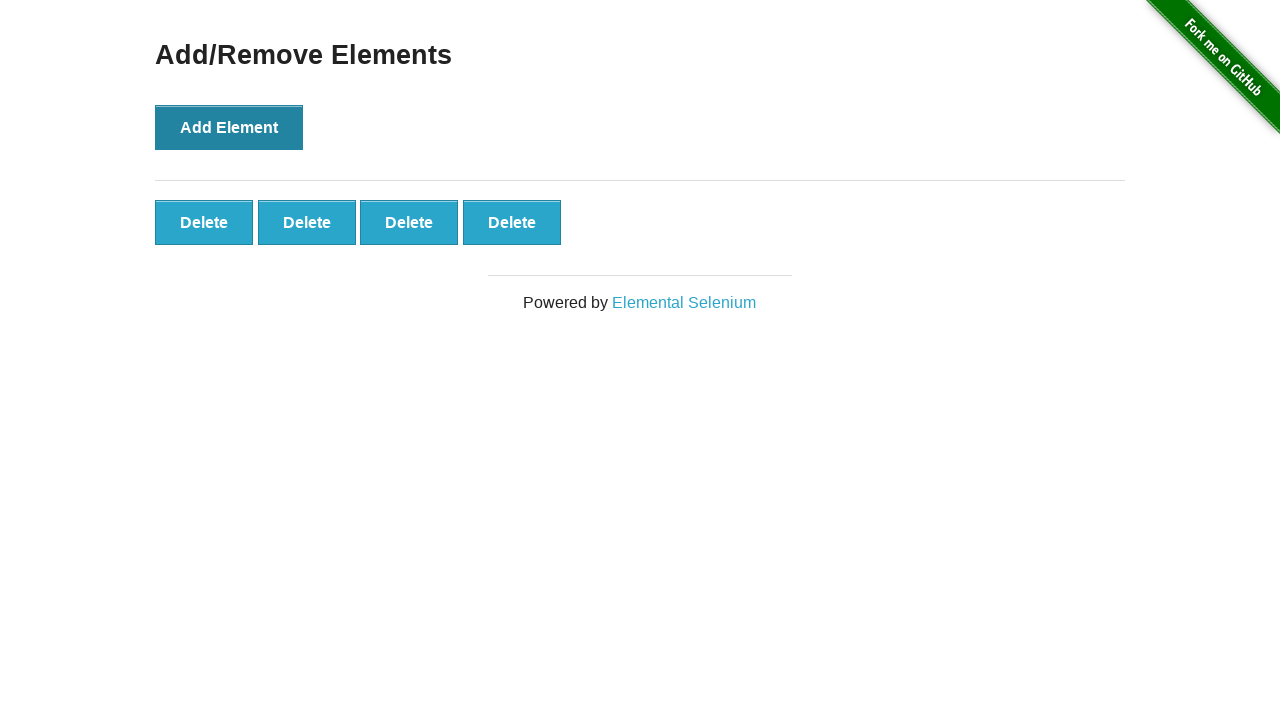

Clicked Add Element button (iteration 5 of 5) at (229, 127) on xpath=//button[contains(text(), 'Add Element')]
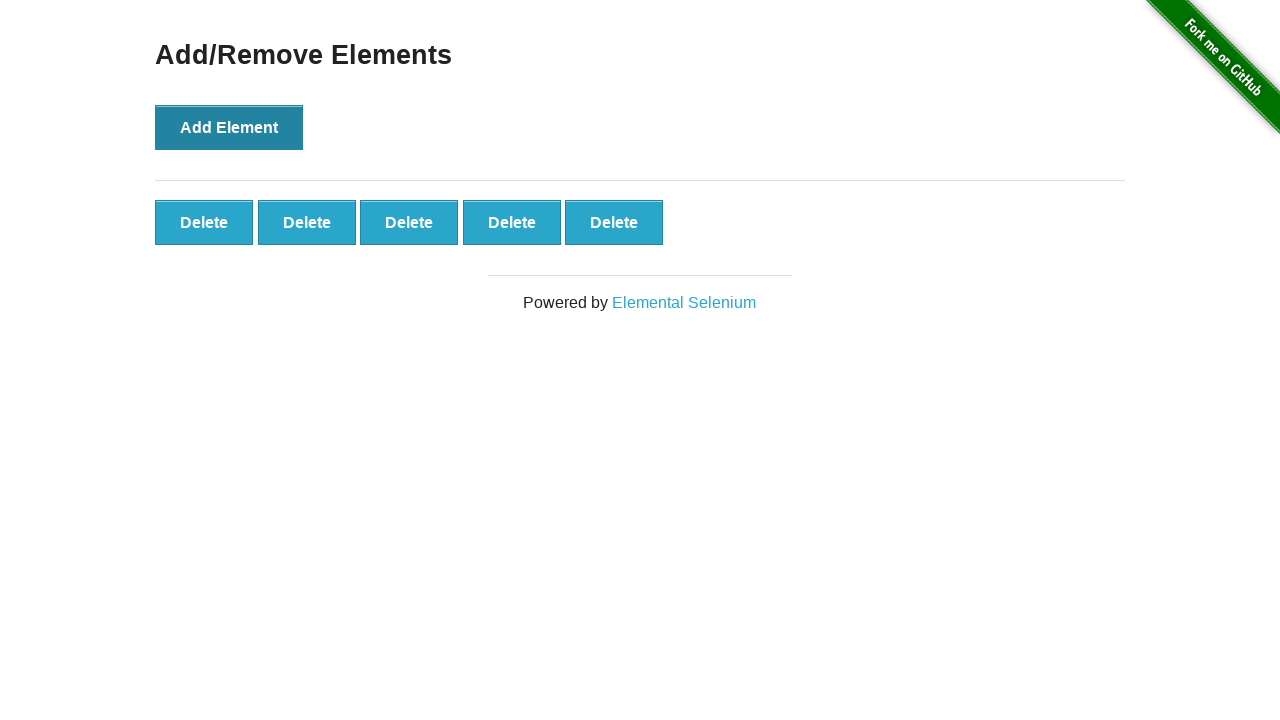

Waited for Delete buttons to appear
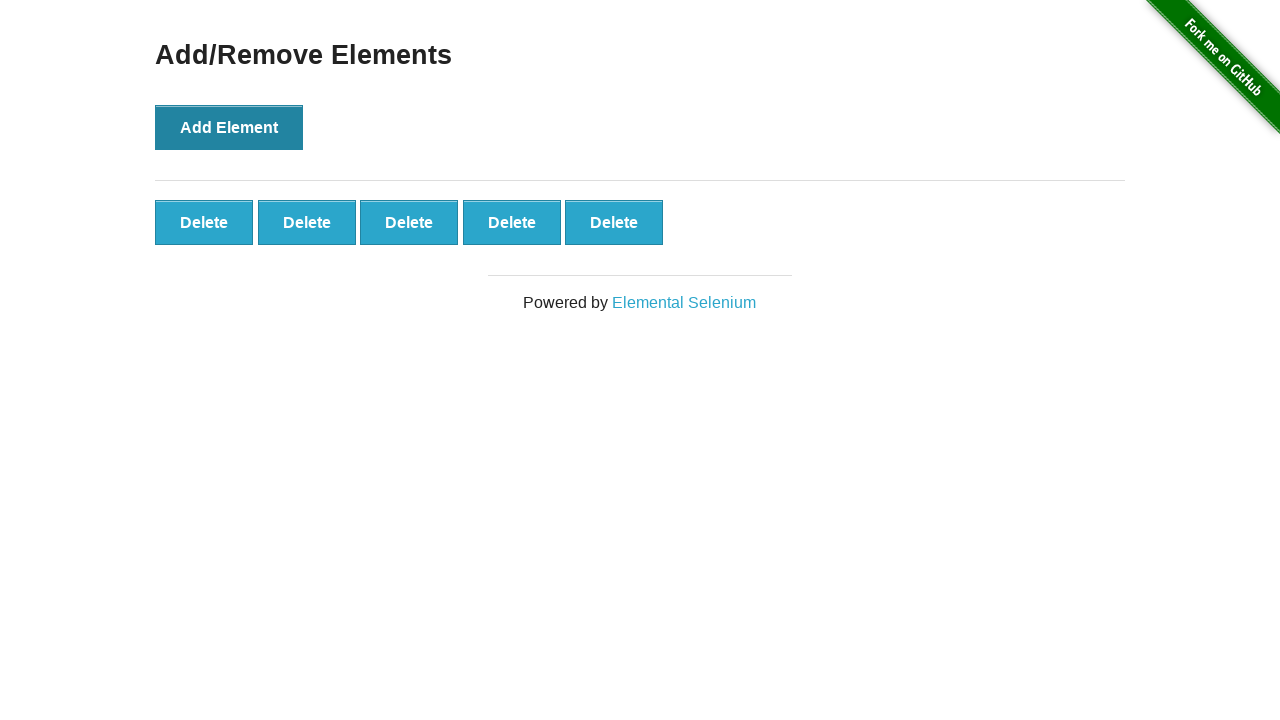

Located all Delete buttons
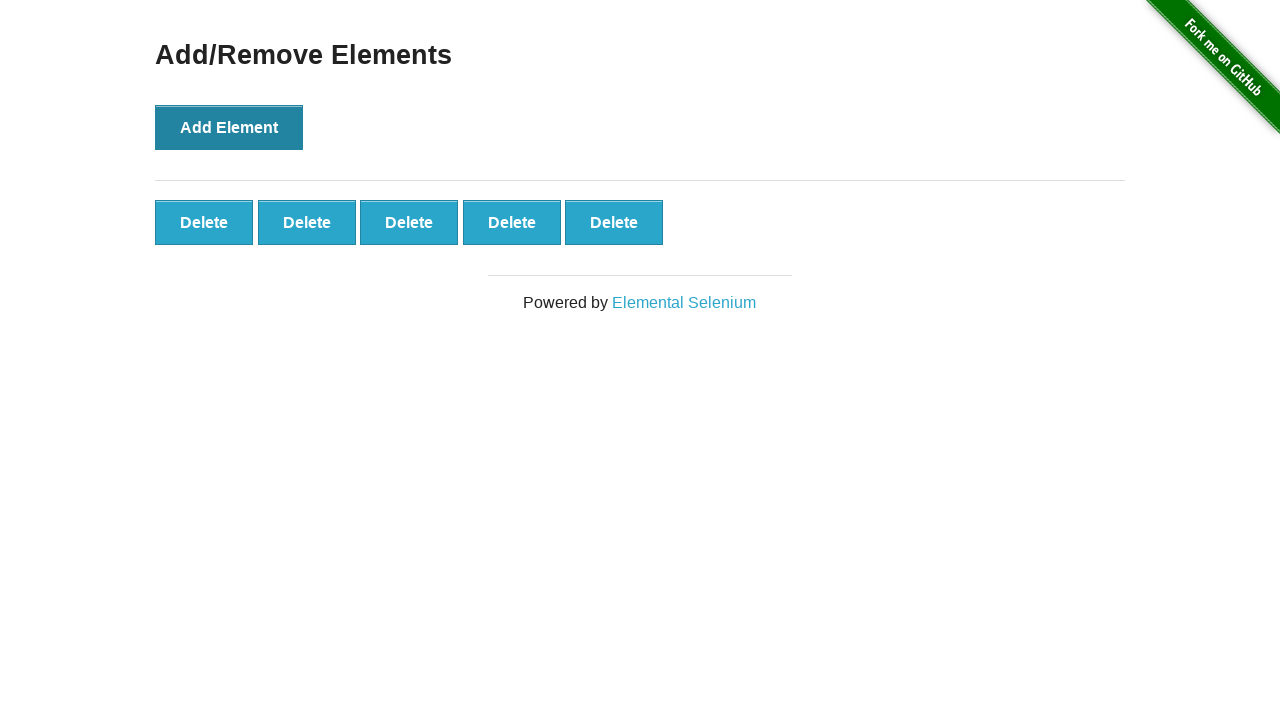

Verified that 5 Delete buttons were created
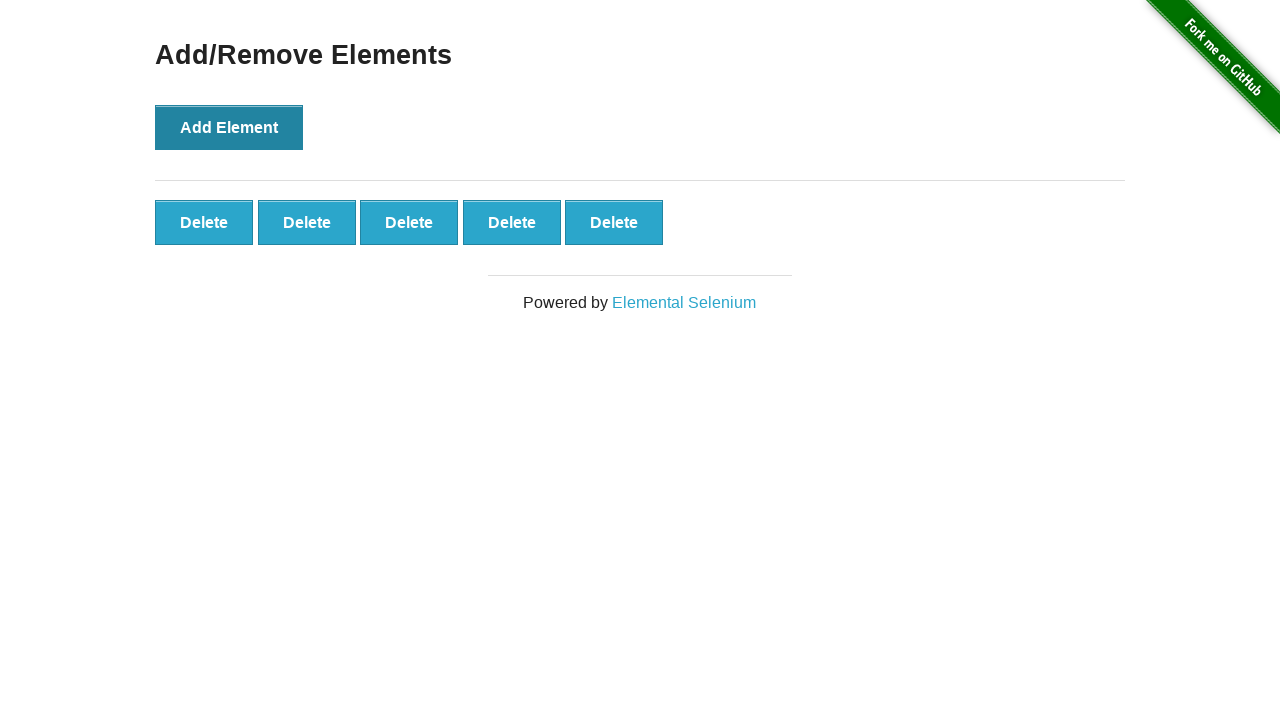

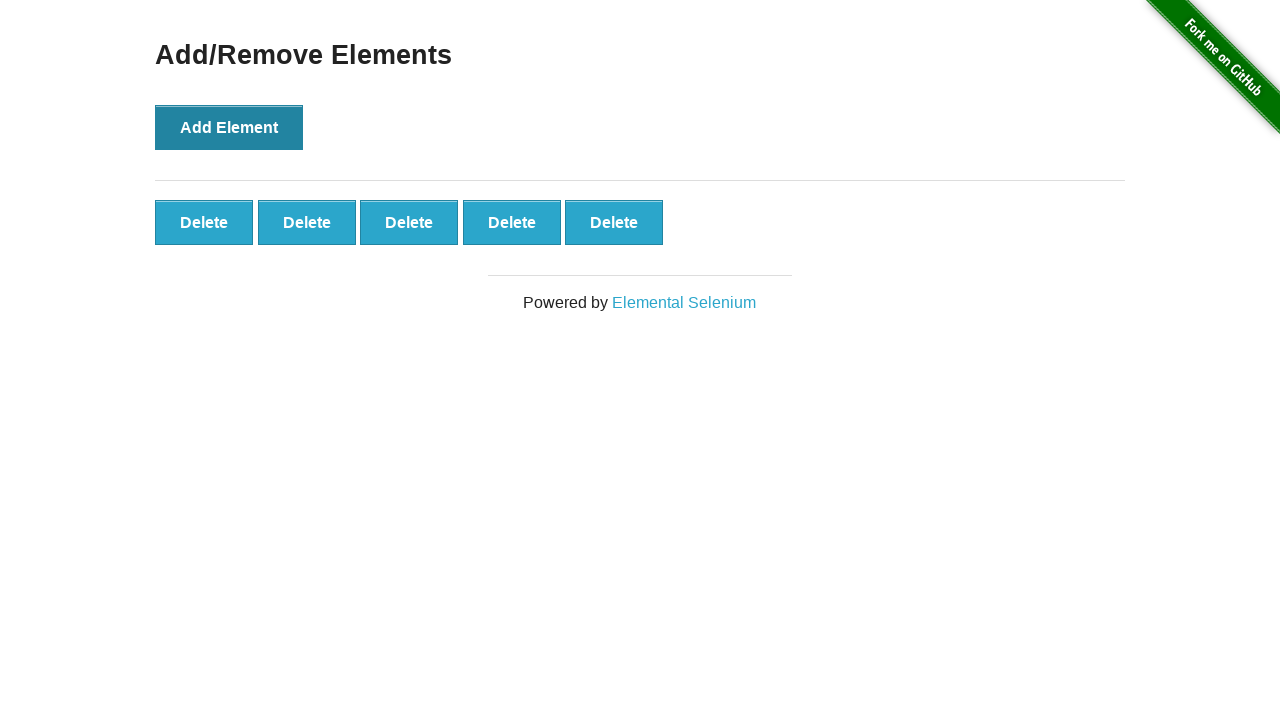